Tests interacting with a Shadow DOM element inside an iframe by switching to the iframe, accessing the shadow root via JavaScript, and filling a text input field.

Starting URL: https://selectorshub.com/shadow-dom-in-iframe/

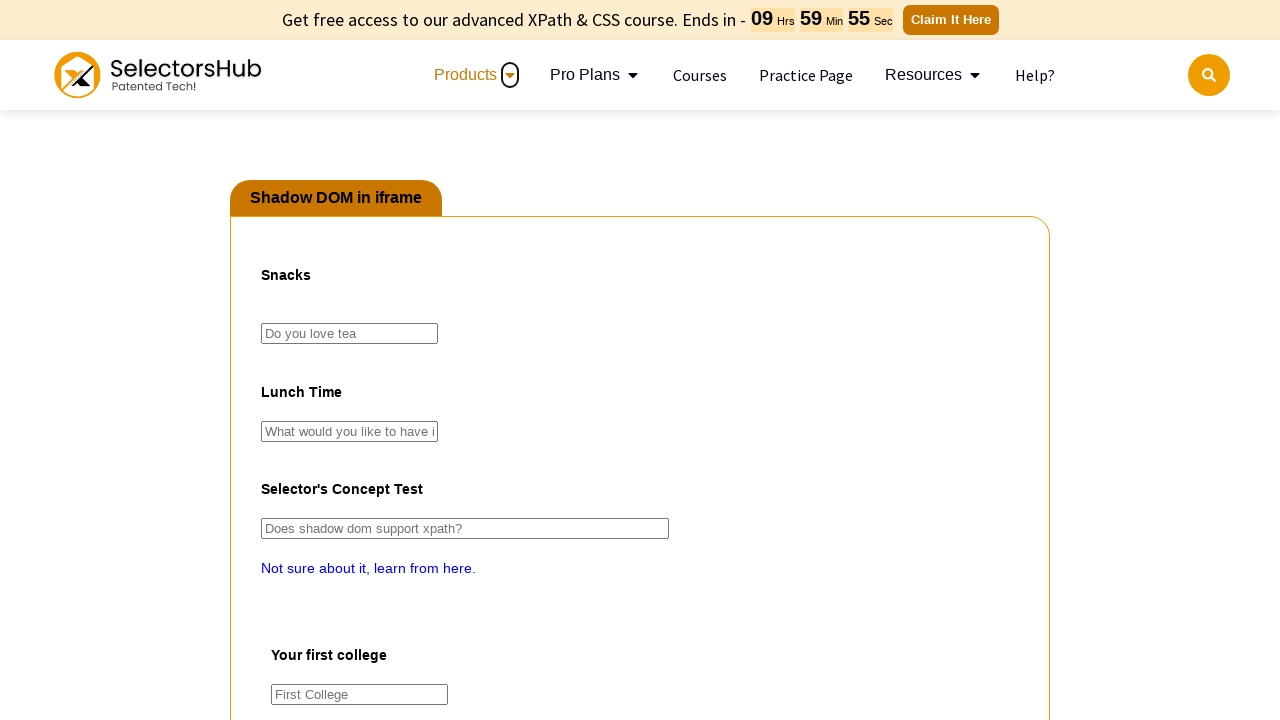

Waited 3 seconds for page to load
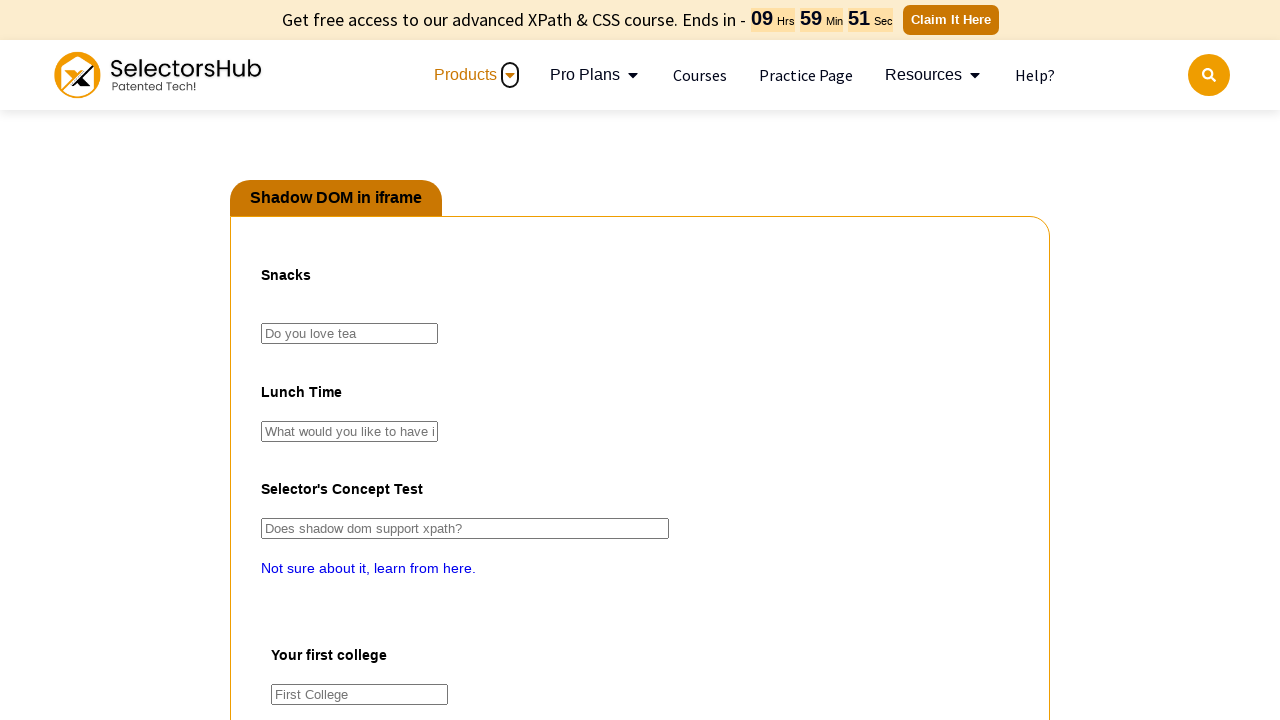

Switched to iframe named 'pact'
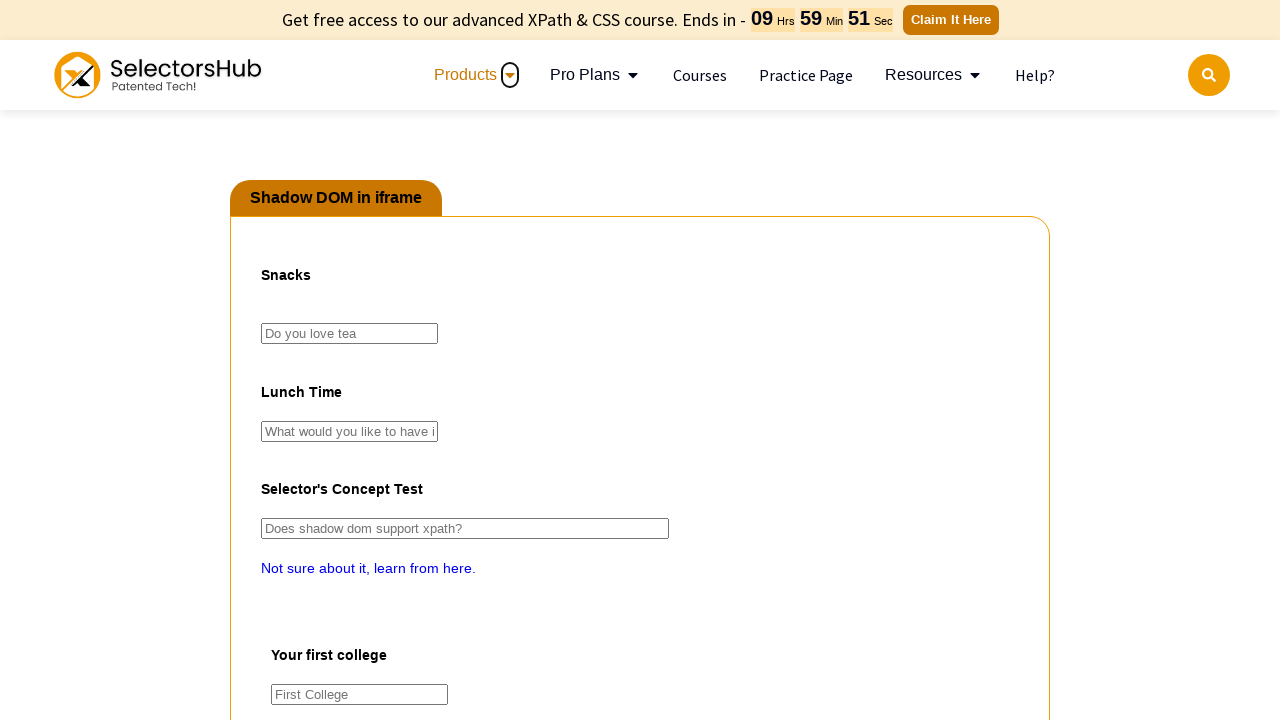

Retrieved shadow DOM element #tea from #snacktime shadow root
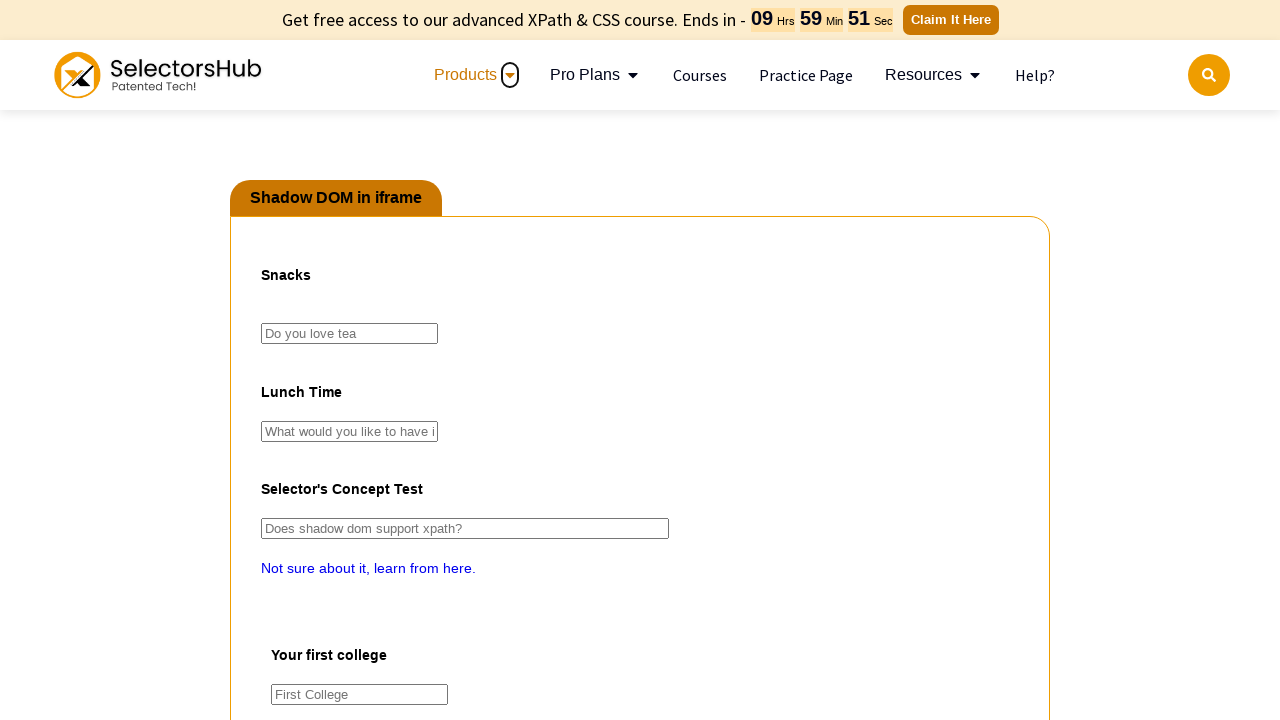

Filled shadow DOM text input with 'masala tea'
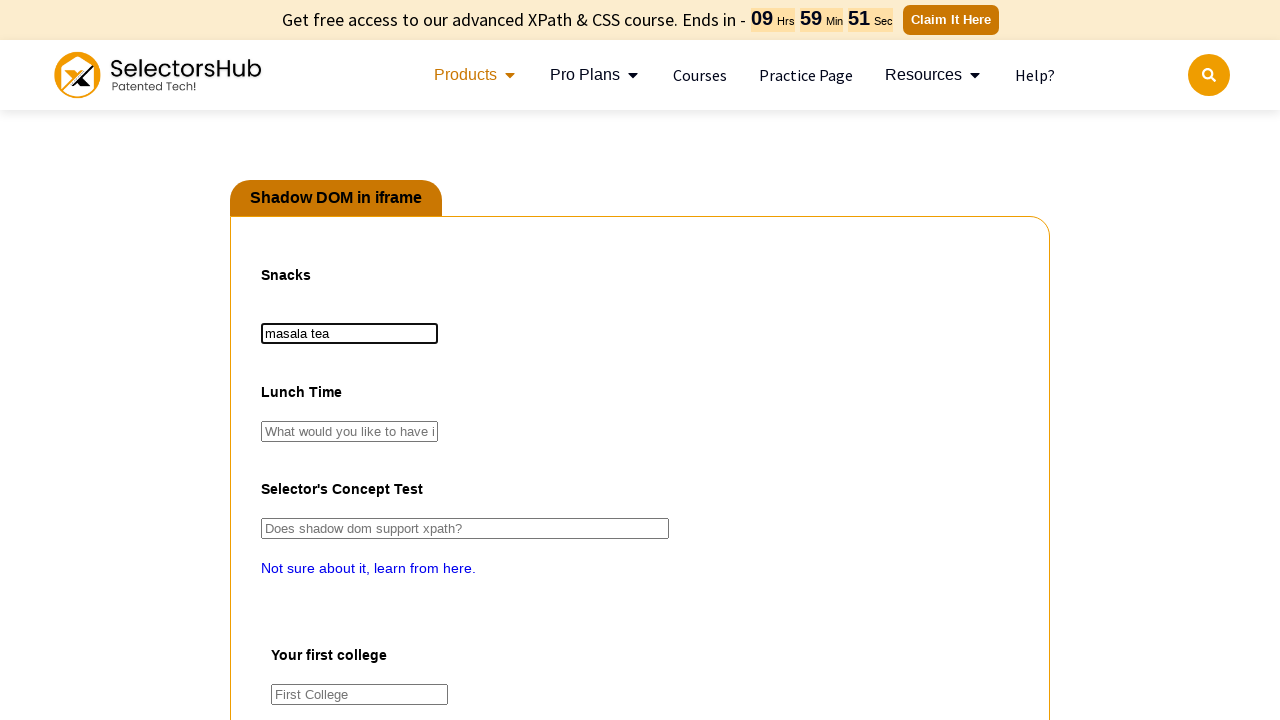

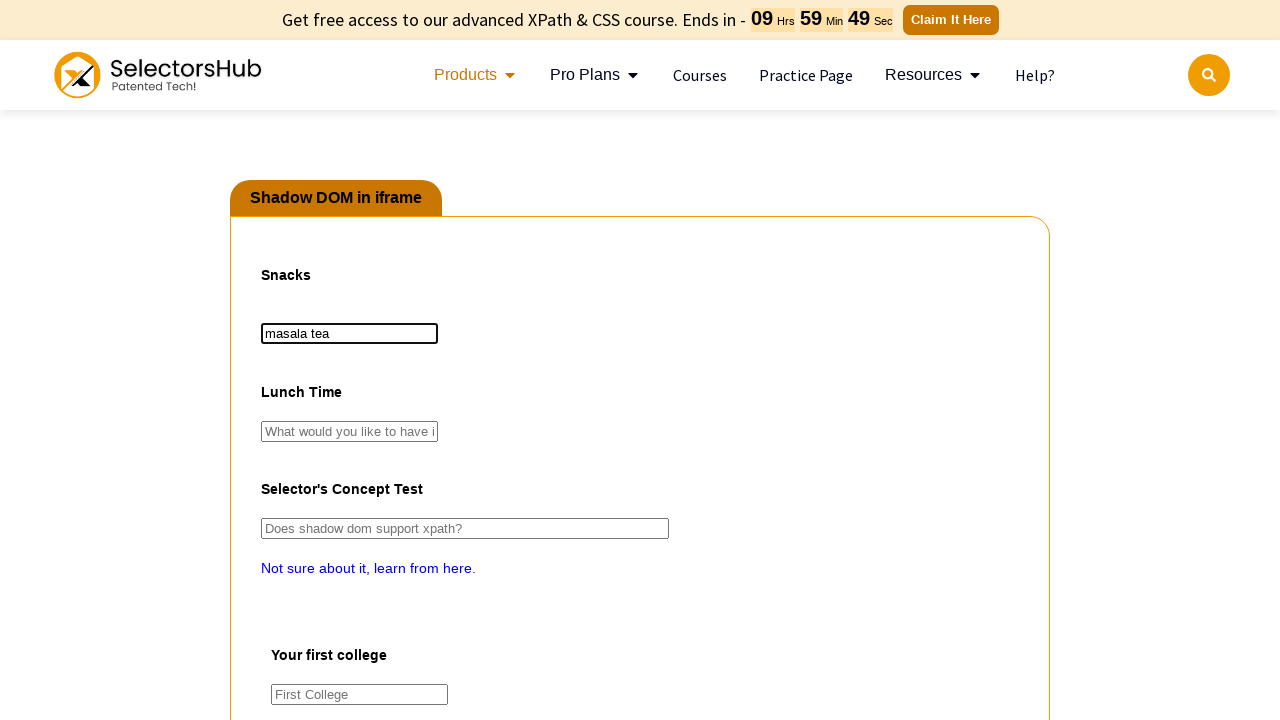